Tests pressing the tab key using keyboard actions without targeting a specific element, then verifying the result text displays "You entered: TAB"

Starting URL: http://the-internet.herokuapp.com/key_presses

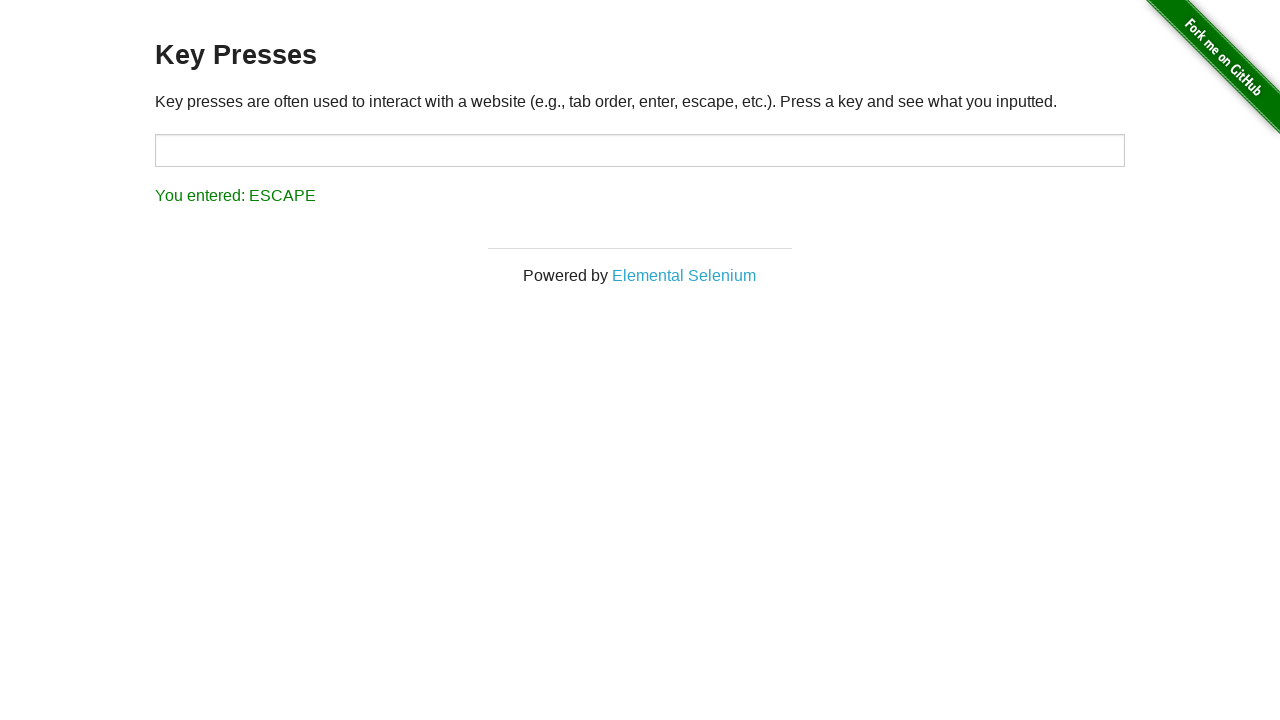

Navigated to key presses test page
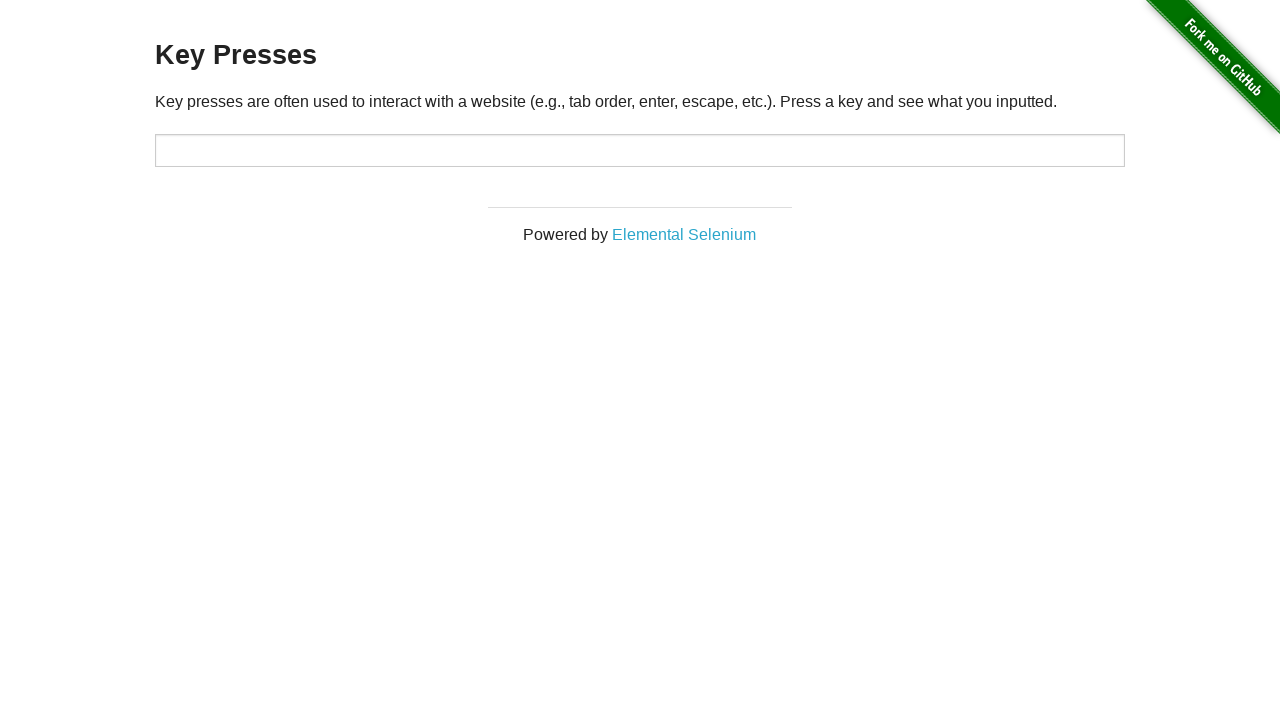

Pressed Tab key using keyboard action
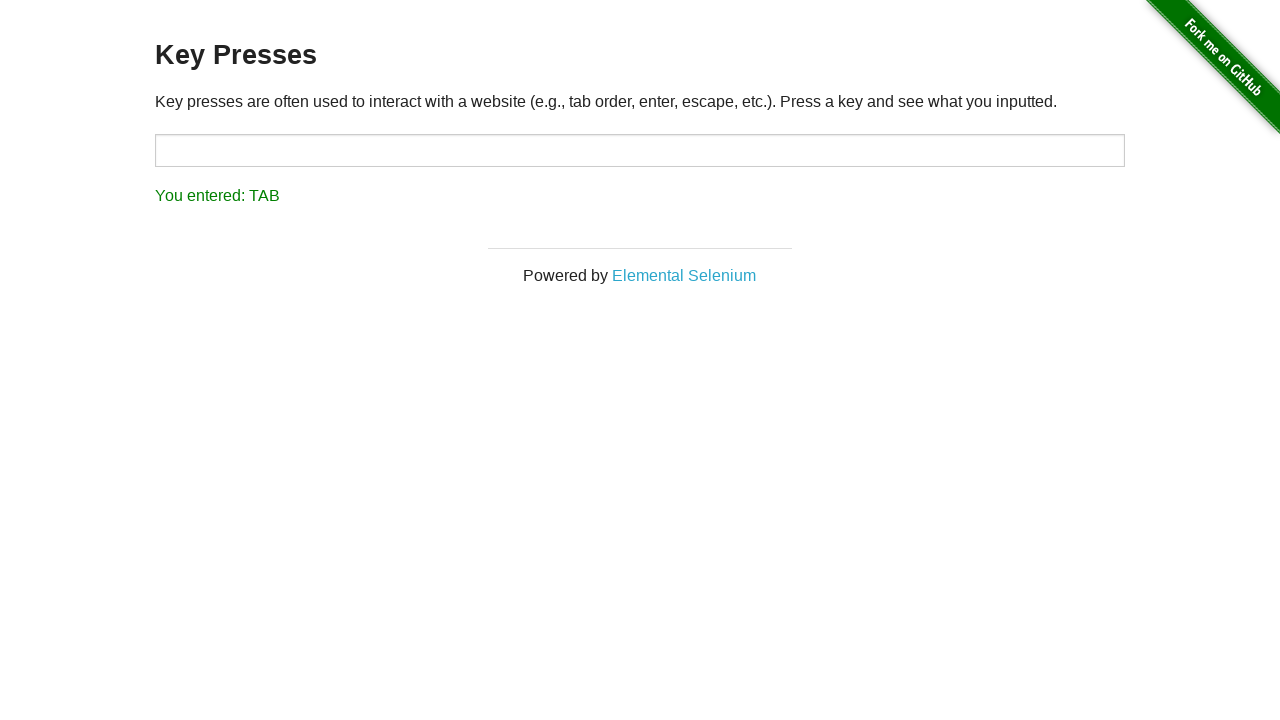

Result text element loaded
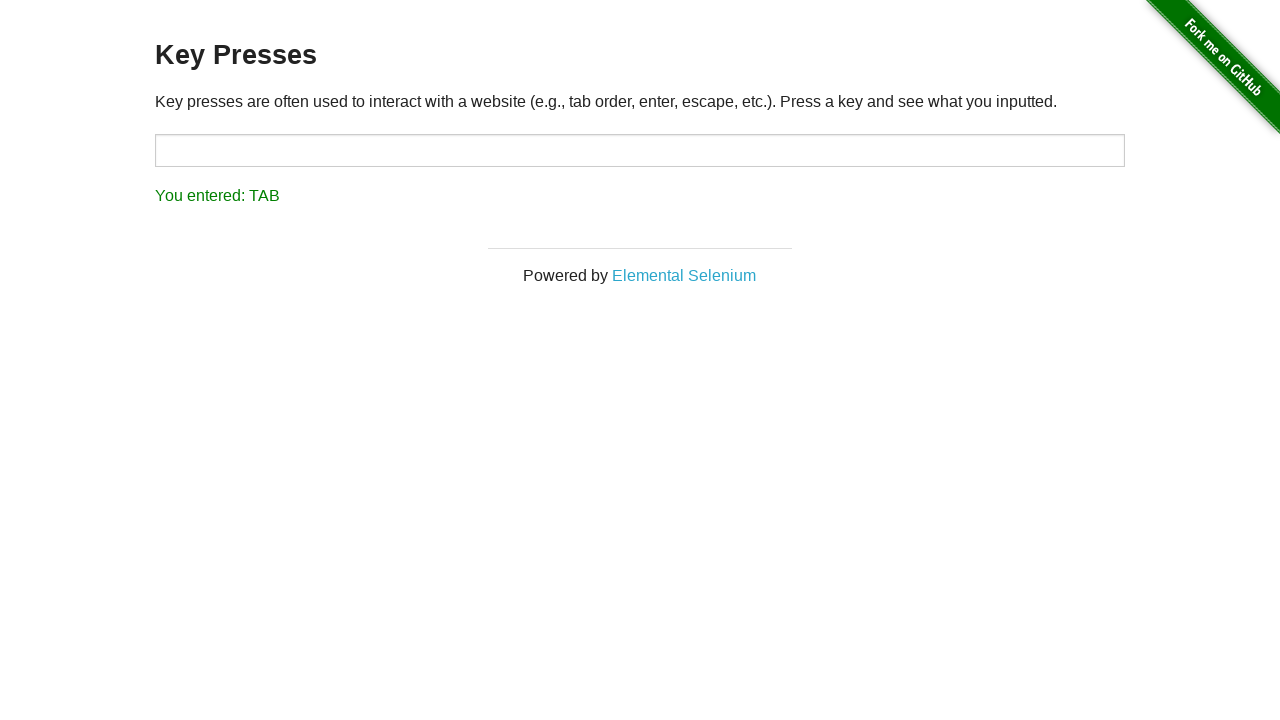

Retrieved result text content
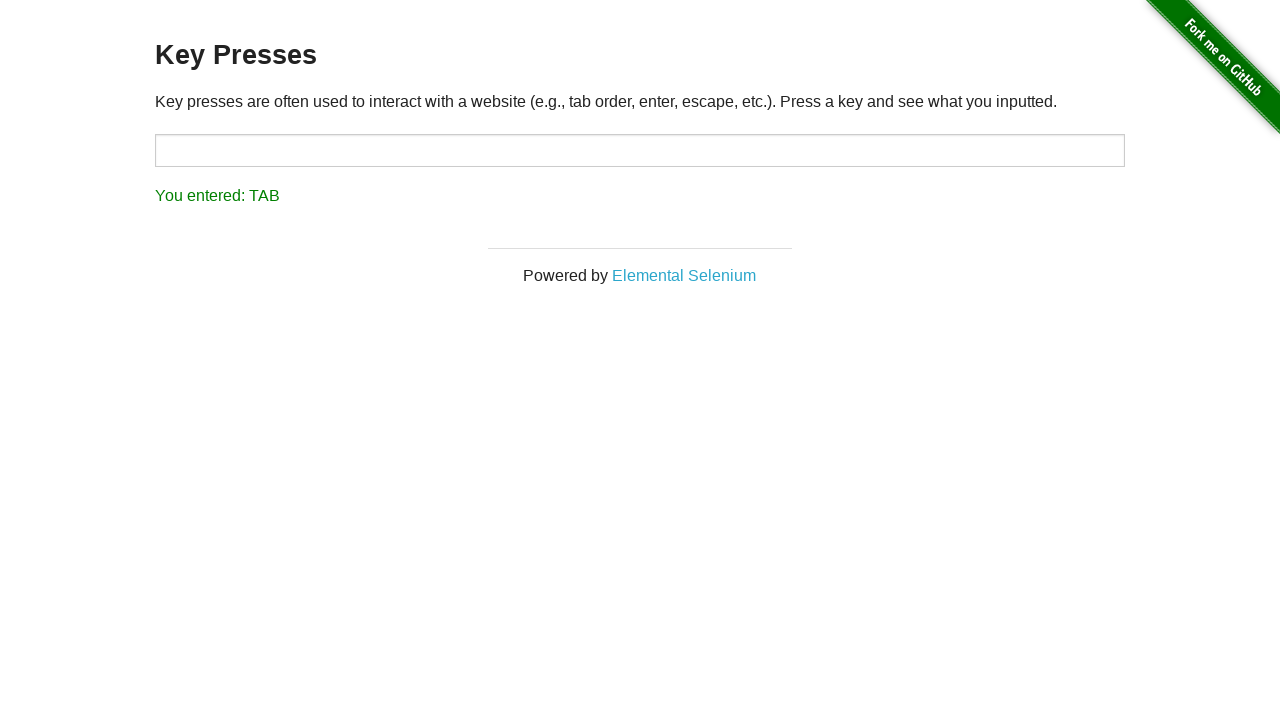

Verified result text displays 'You entered: TAB'
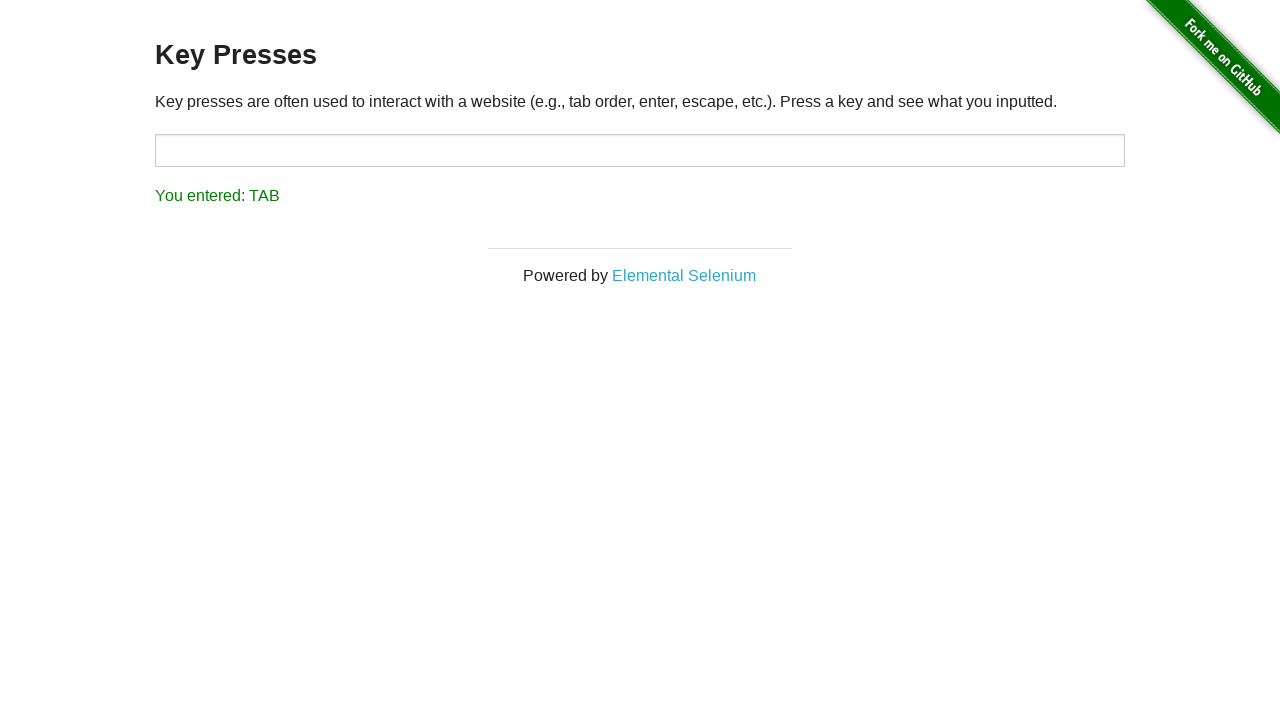

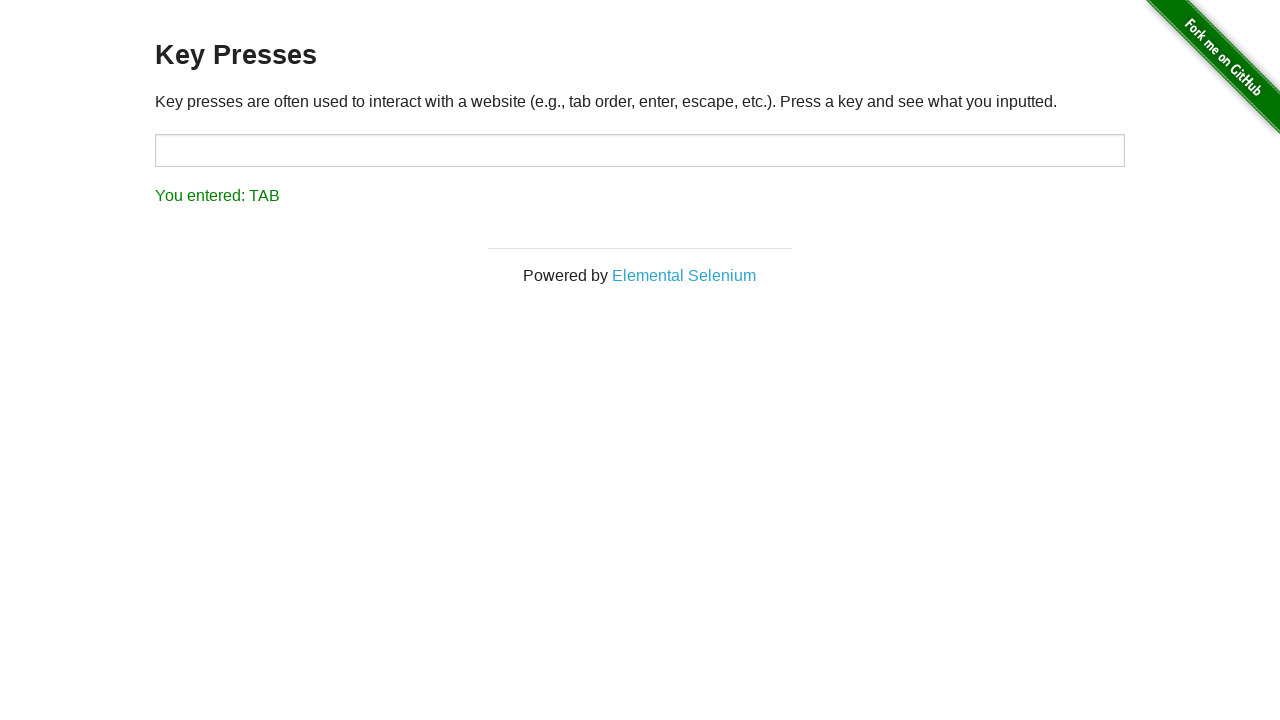